Tests that a search box placeholder text is visible when there are no filter options available

Starting URL: https://opentiny.design/tiny-vue/zh-CN/smb-theme/components/search-box#empty-placeholder

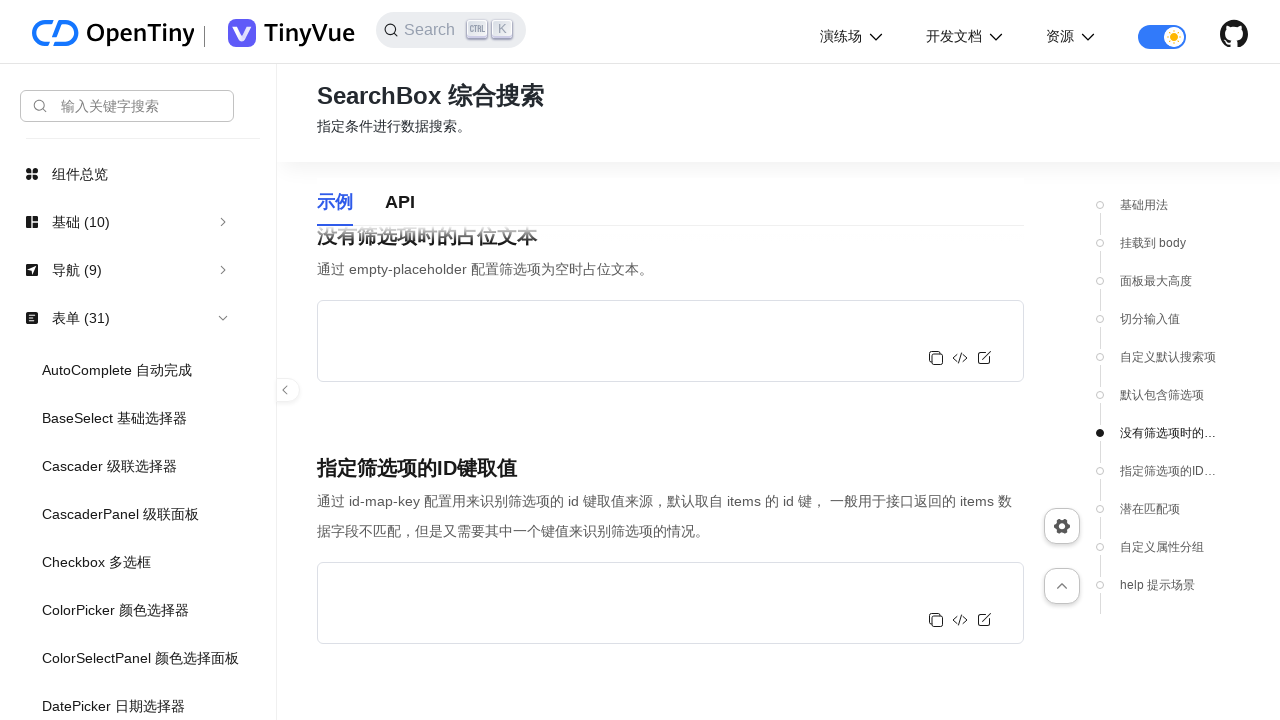

Navigated to search box component page with empty placeholder example
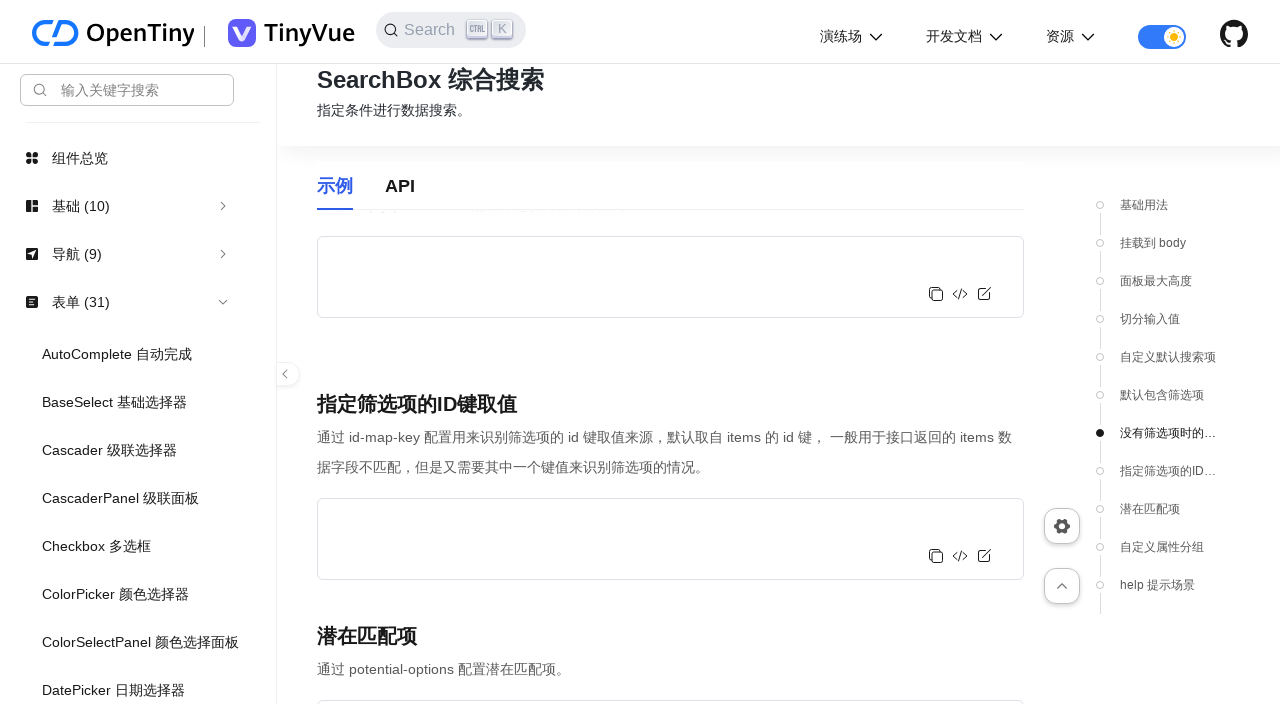

Verified search textbox with placeholder text '默认自动识别，识别不出按照关键字搜索' is visible when no filter options are available
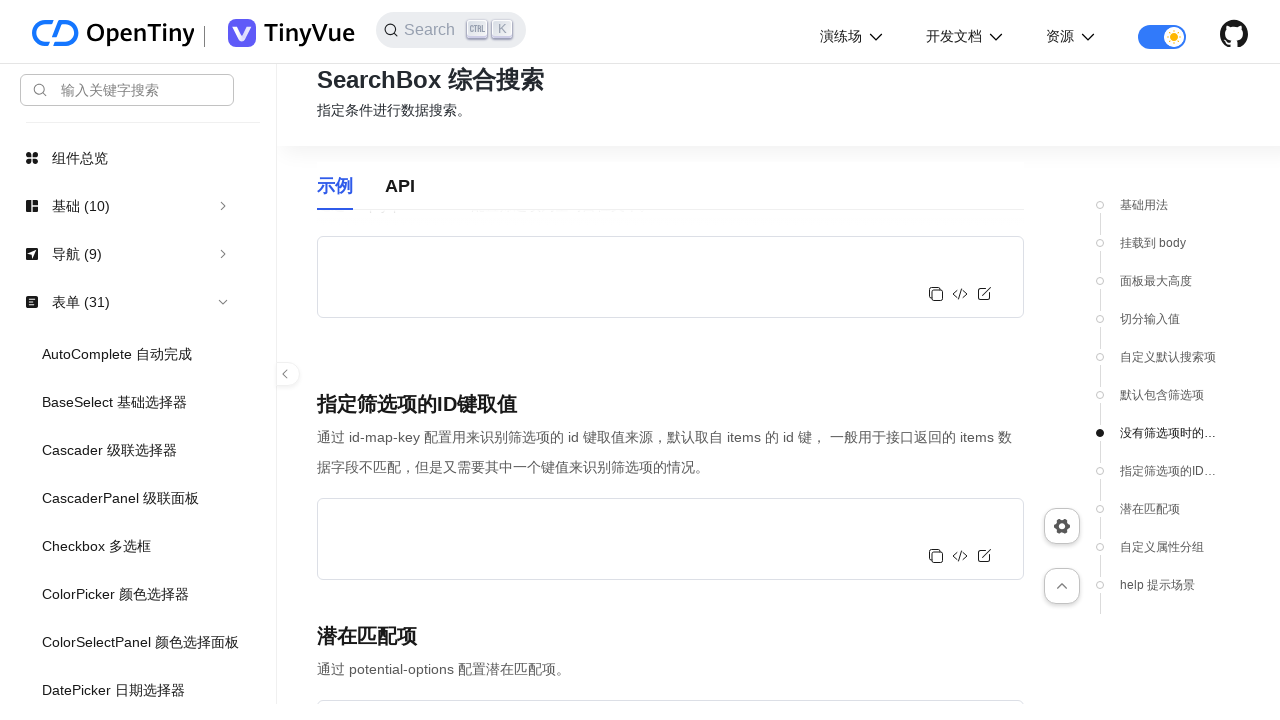

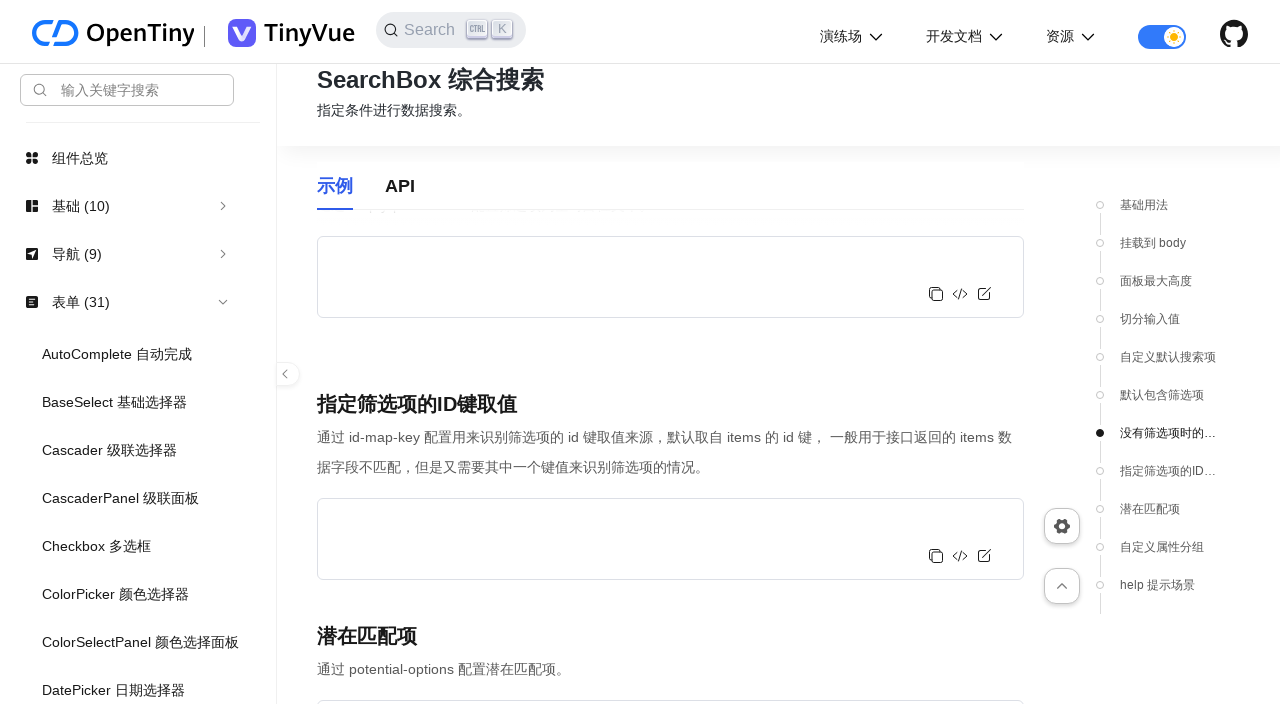